Tests web table filtering functionality by entering "Rice" in the search field and verifying that all displayed results contain the search term

Starting URL: https://rahulshettyacademy.com/seleniumPractise/#/offers

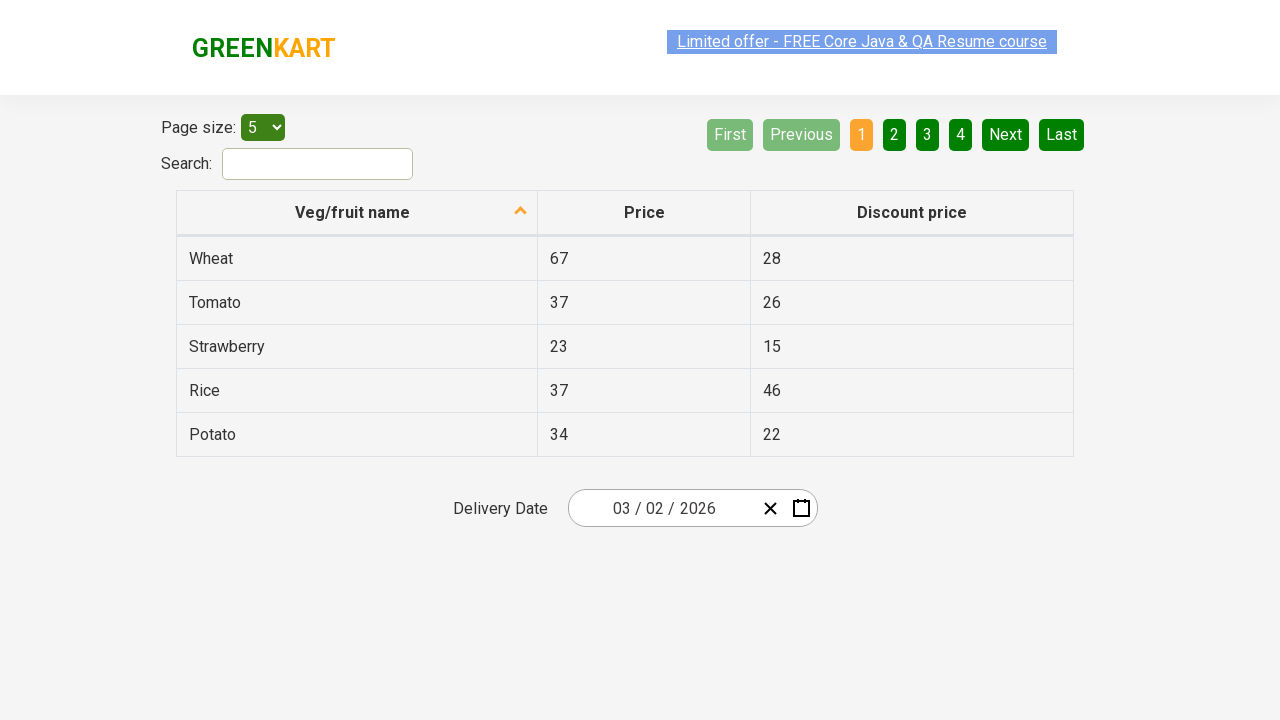

Entered 'Rice' in the search filter field on #search-field
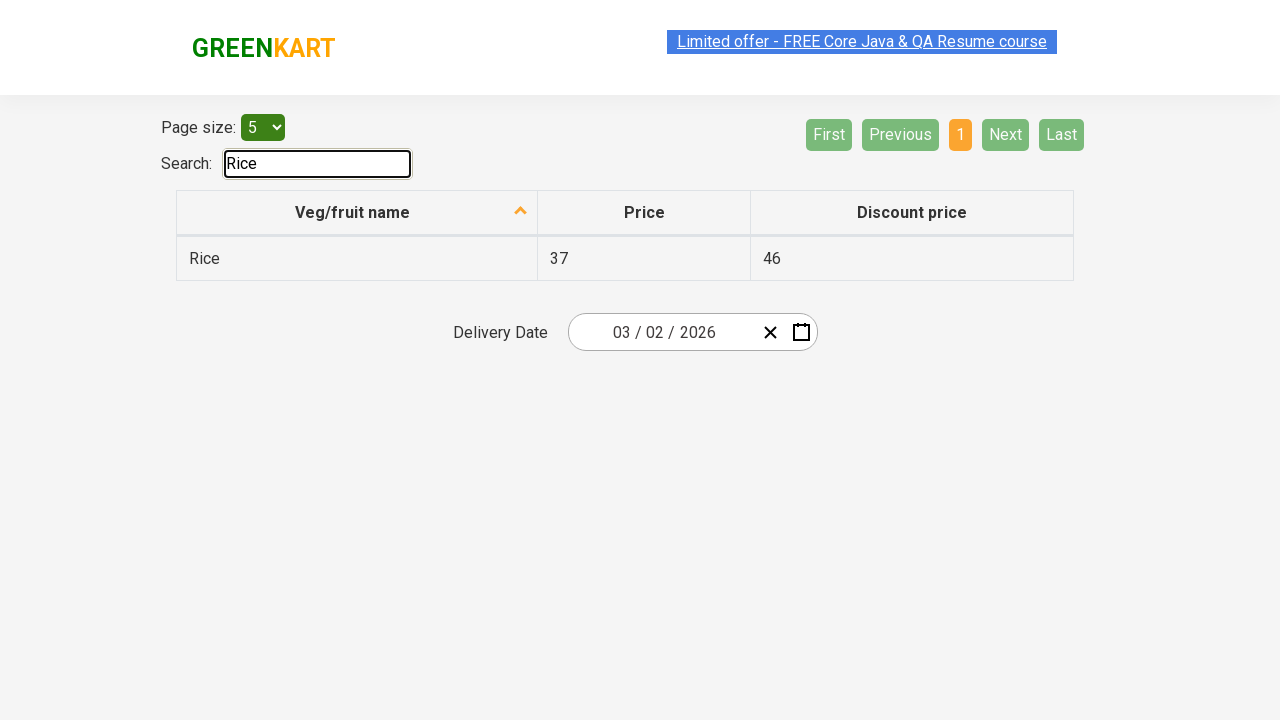

Waited 500ms for filter to apply
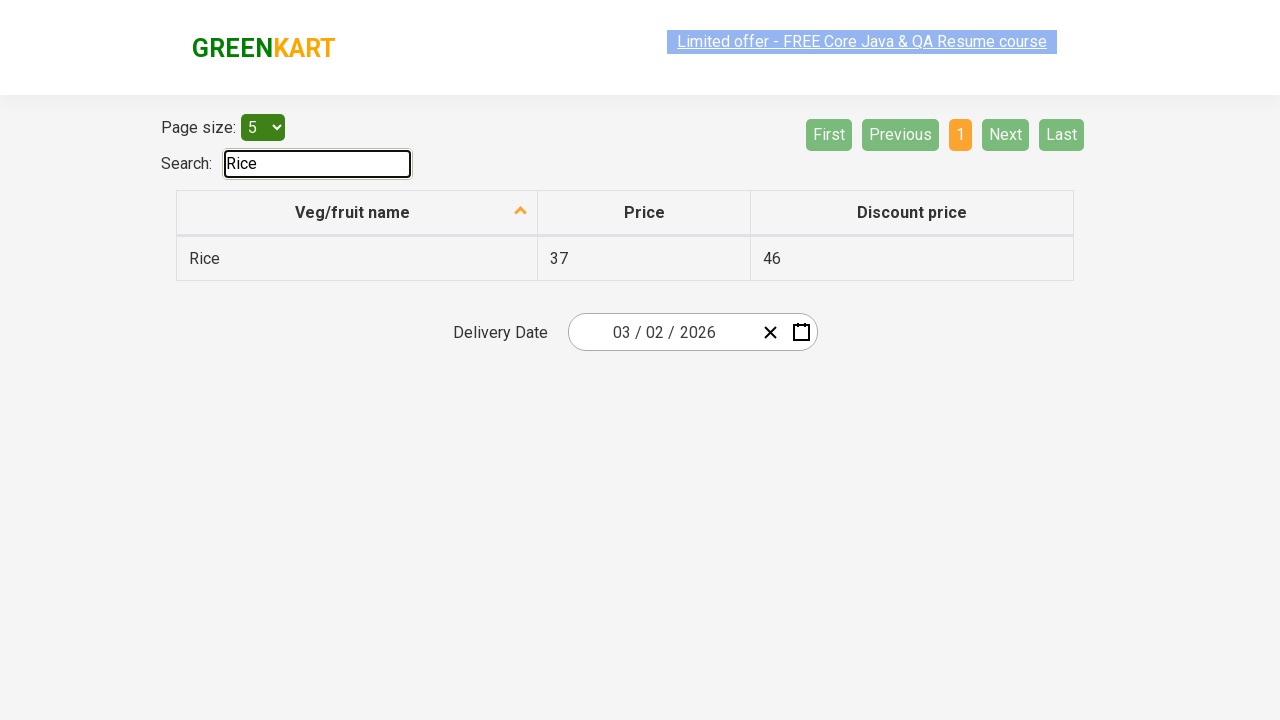

Retrieved all filtered table results
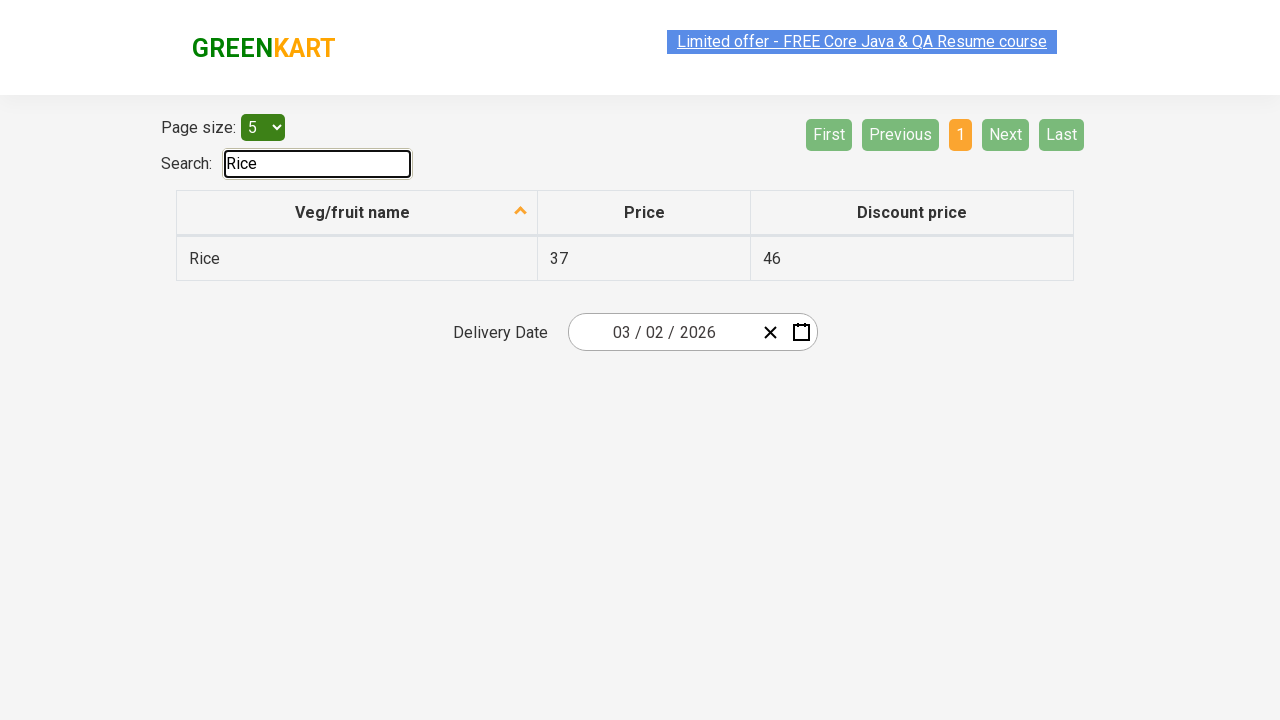

Verified table result contains 'Rice': 'Rice'
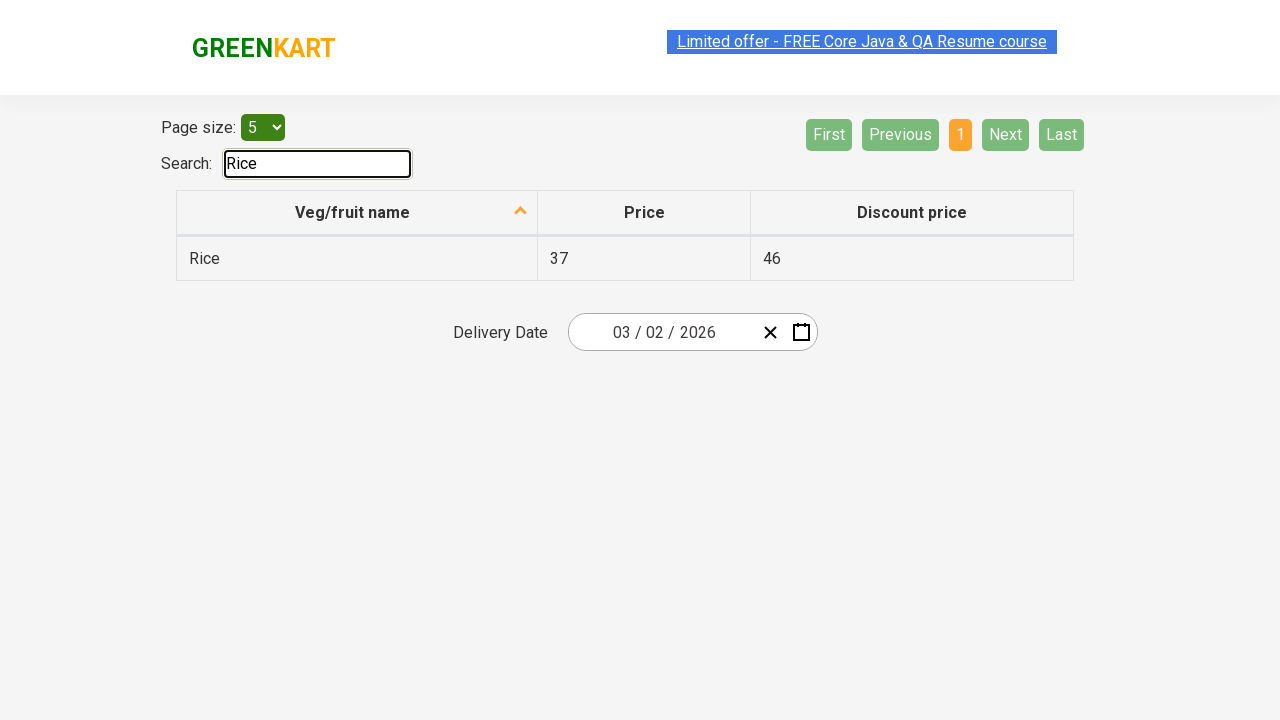

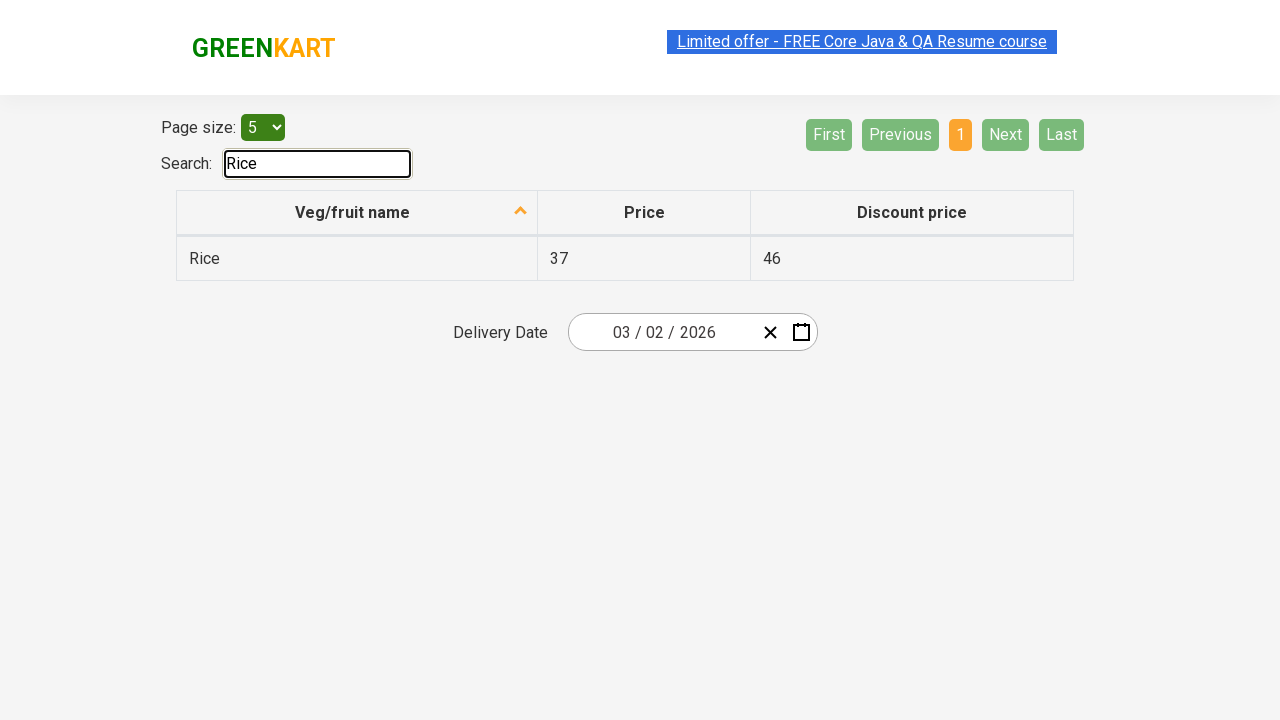